Tests a deployed website by checking if it loads without errors, then switches to mobile viewport and tests the mobile menu functionality by clicking the menu button and verifying menu items.

Starting URL: https://edu-create.vercel.app

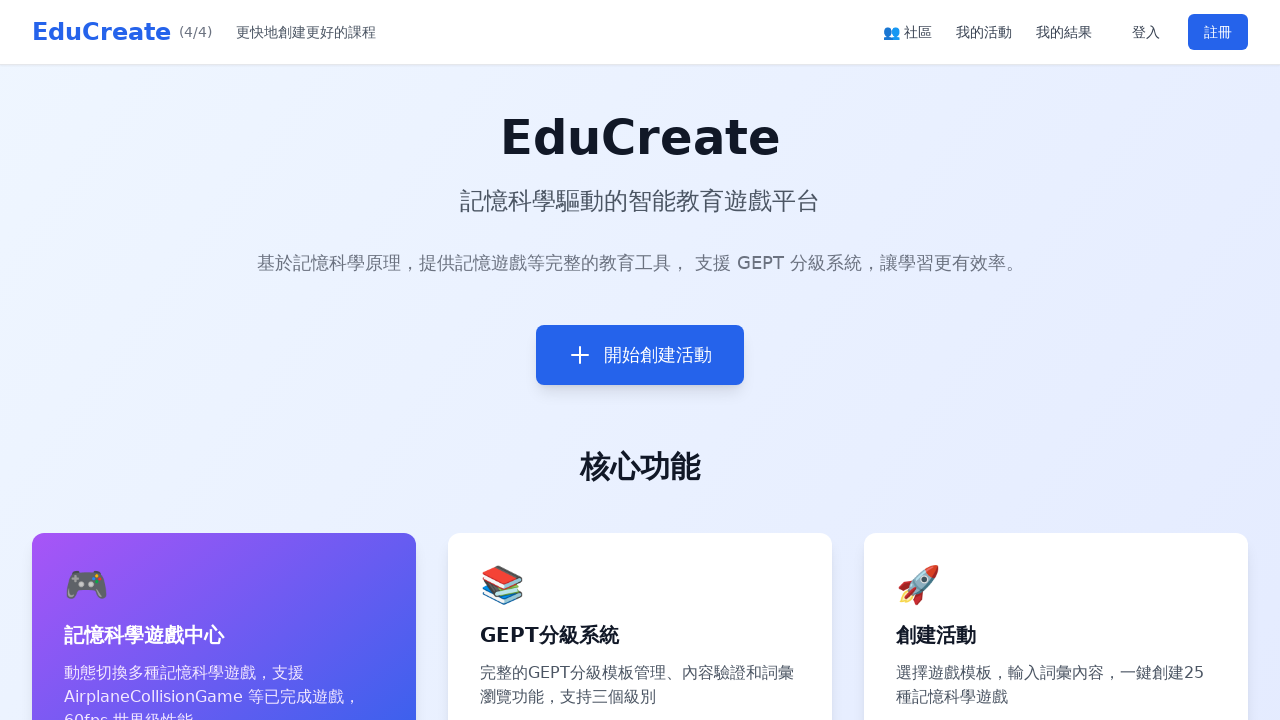

Waited for page to fully load (networkidle state)
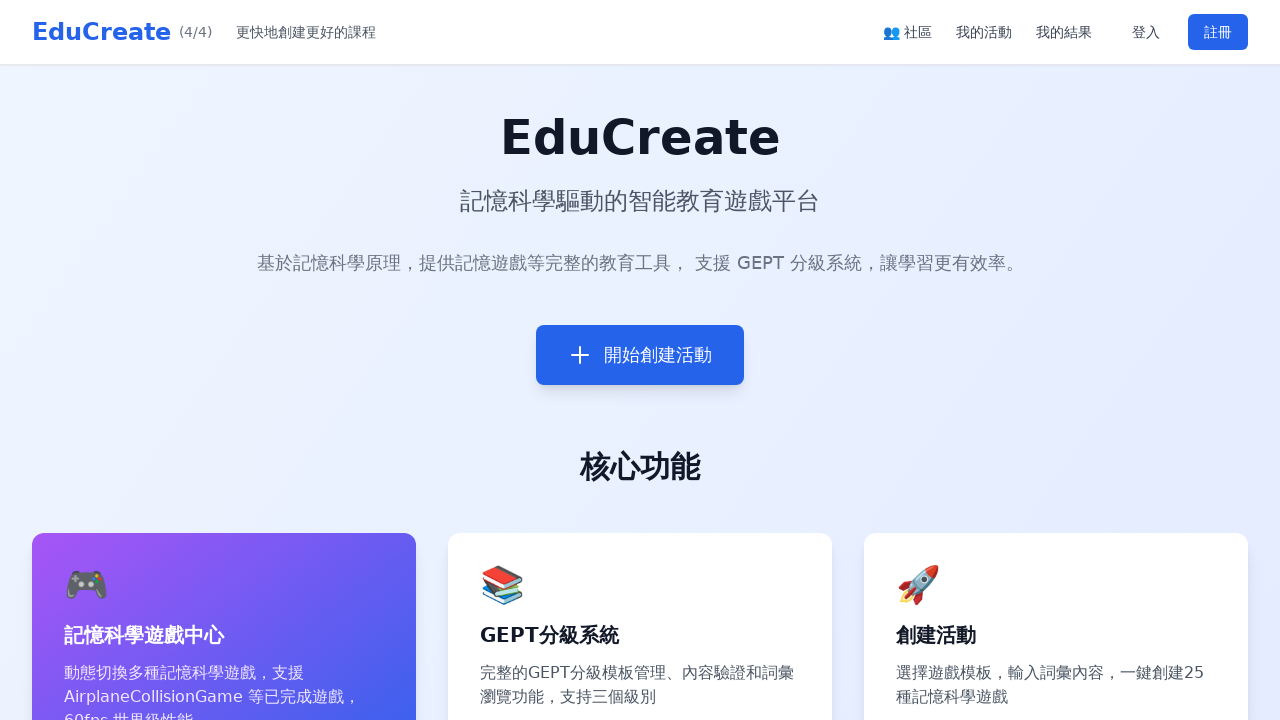

Retrieved page title: EduCreate - 記憶科學驅動的智能教育遊戲平台
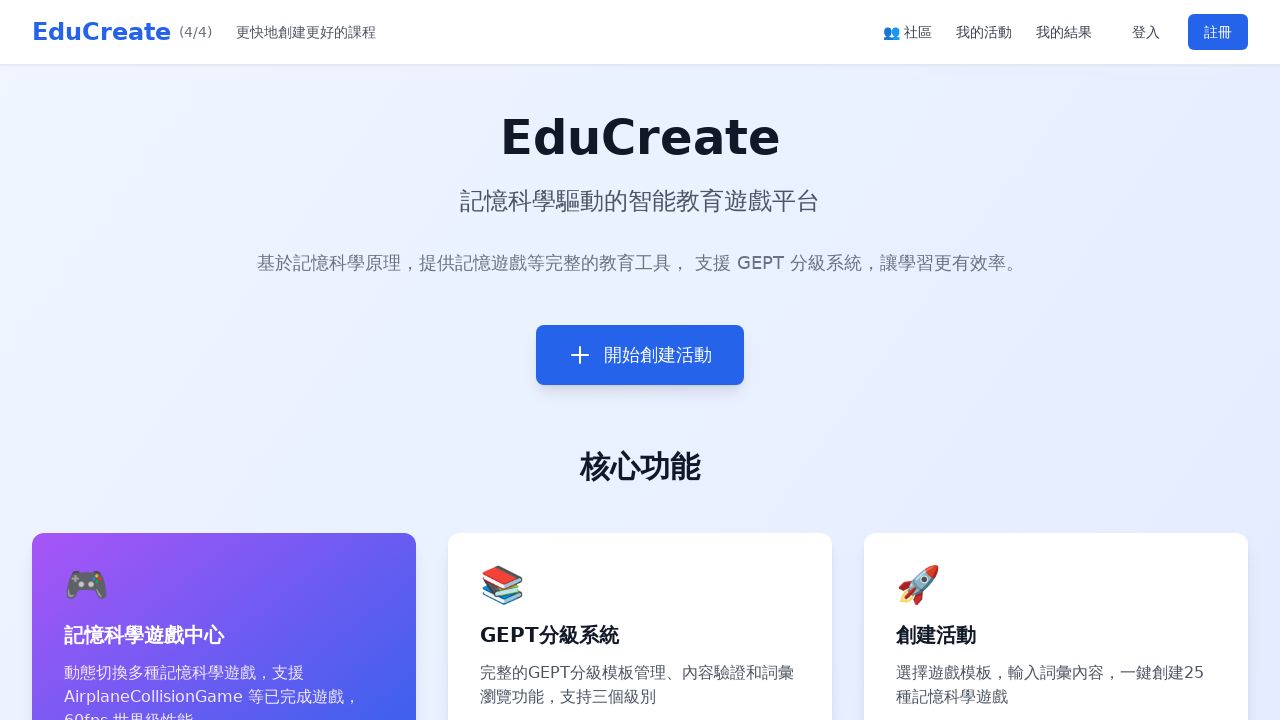

Waited 1 second to check for error indicators
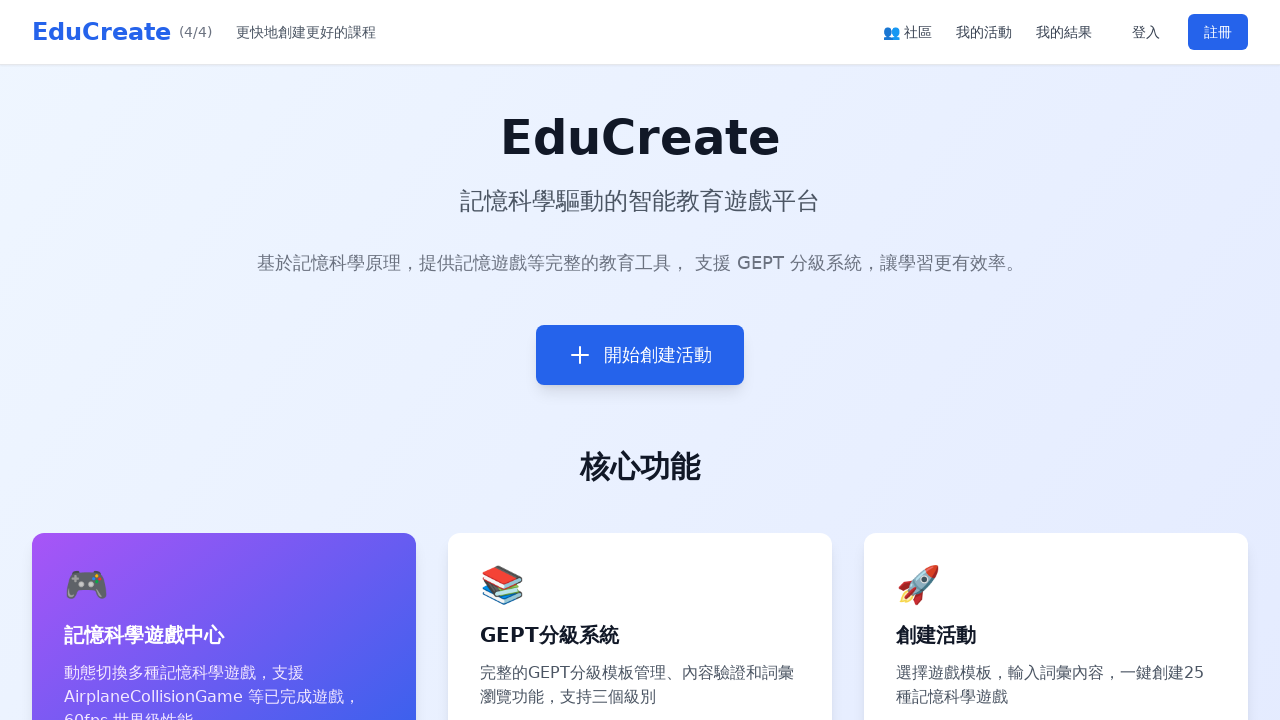

Switched to mobile viewport (375x812)
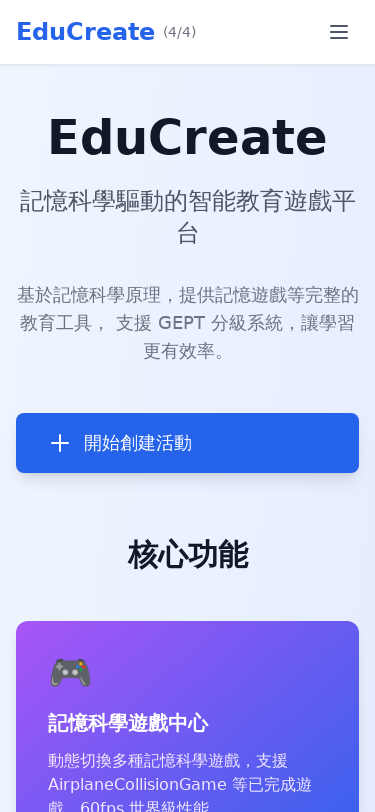

Reloaded page with mobile viewport
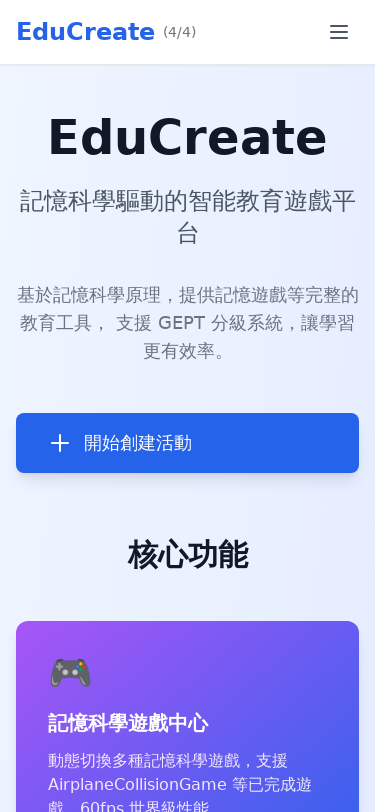

Clicked mobile menu button at (339, 32) on [data-testid='mobile-menu-button']
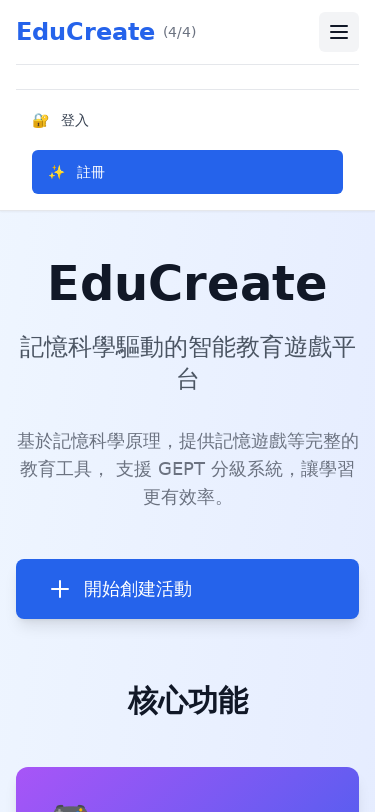

Waited for menu animation to complete
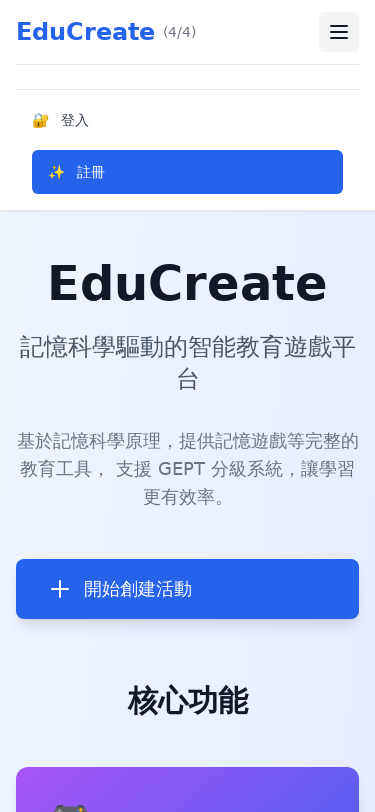

Verified mobile menu items are visible
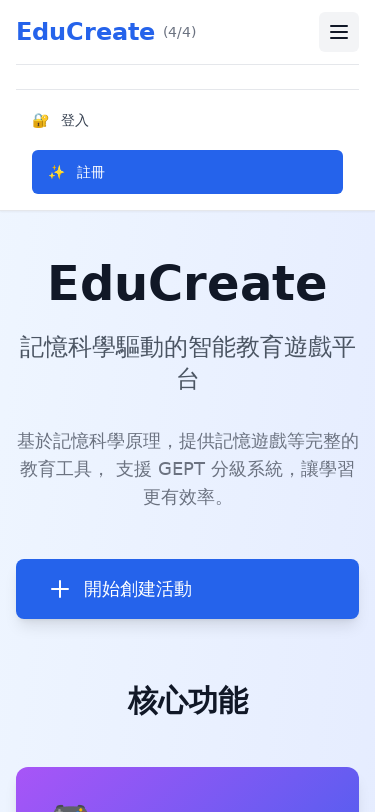

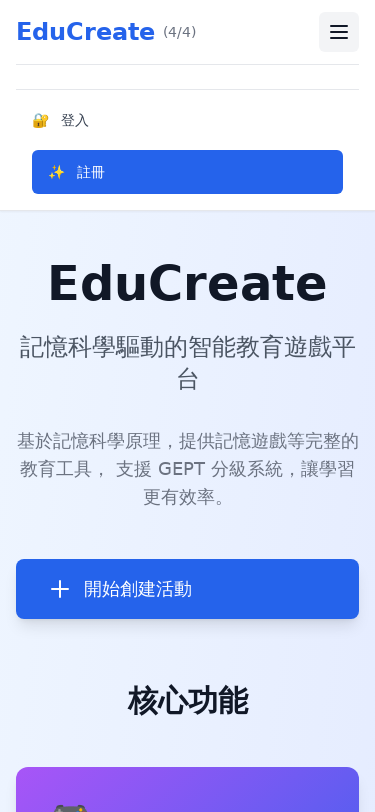